Tests complete purchase flow including adding items to cart, filling checkout information, and completing order

Starting URL: https://www.saucedemo.com/

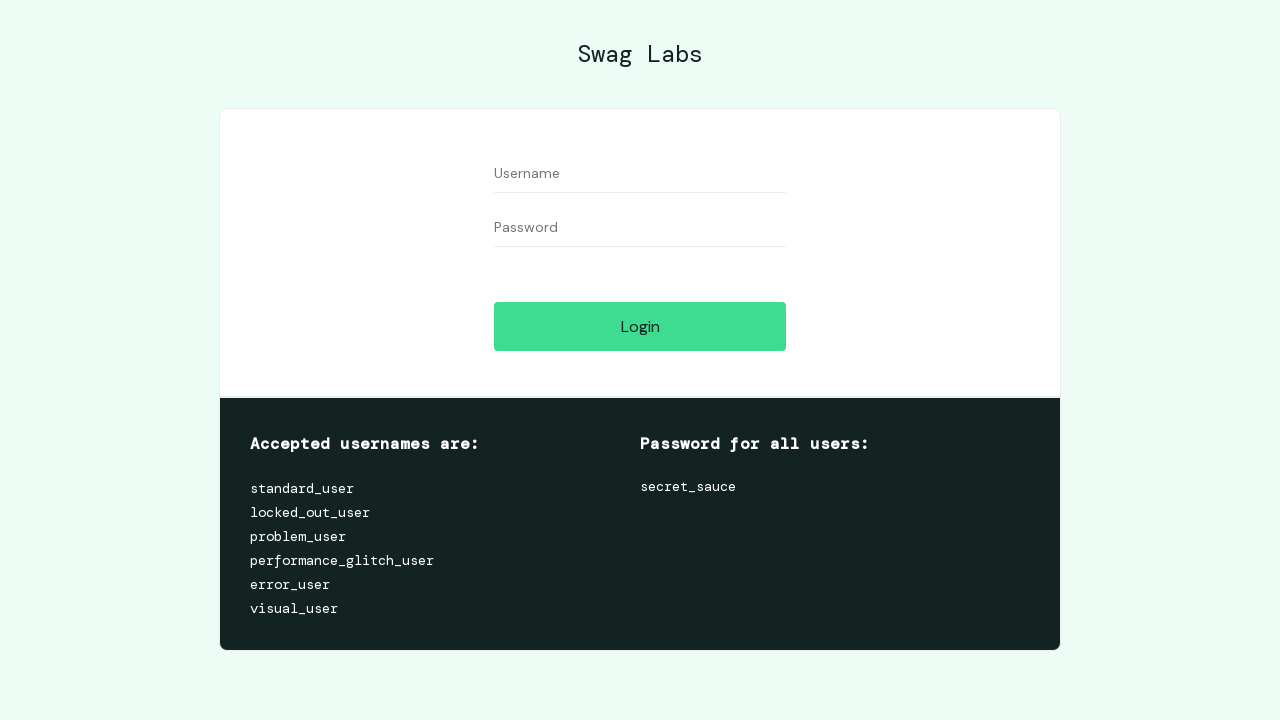

Filled username field with 'standard_user' on #user-name
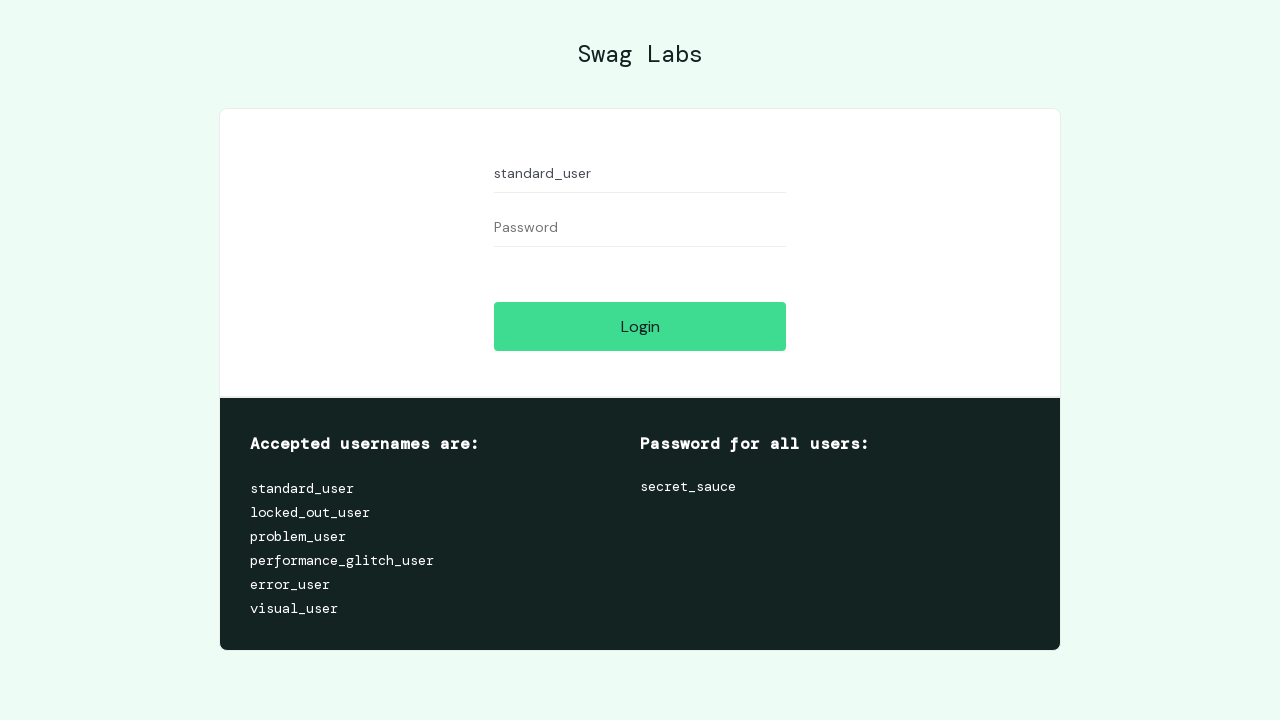

Filled password field with 'secret_sauce' on #password
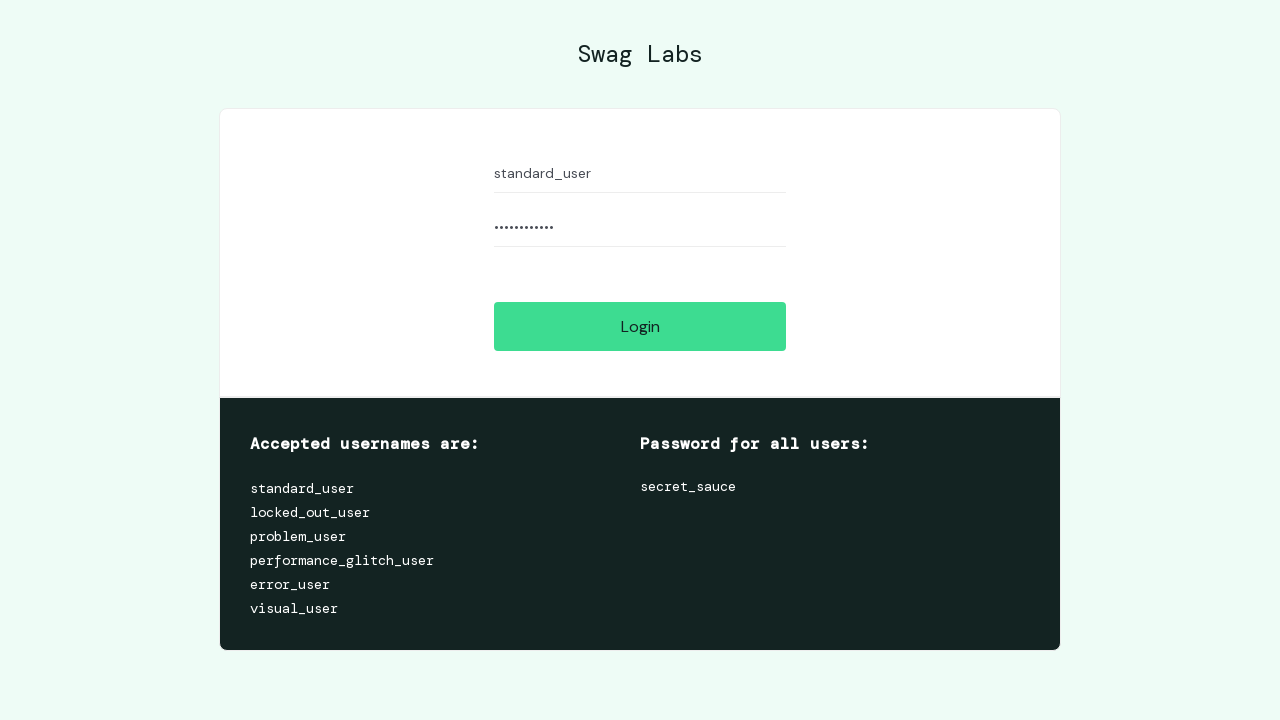

Clicked login button at (640, 326) on #login-button
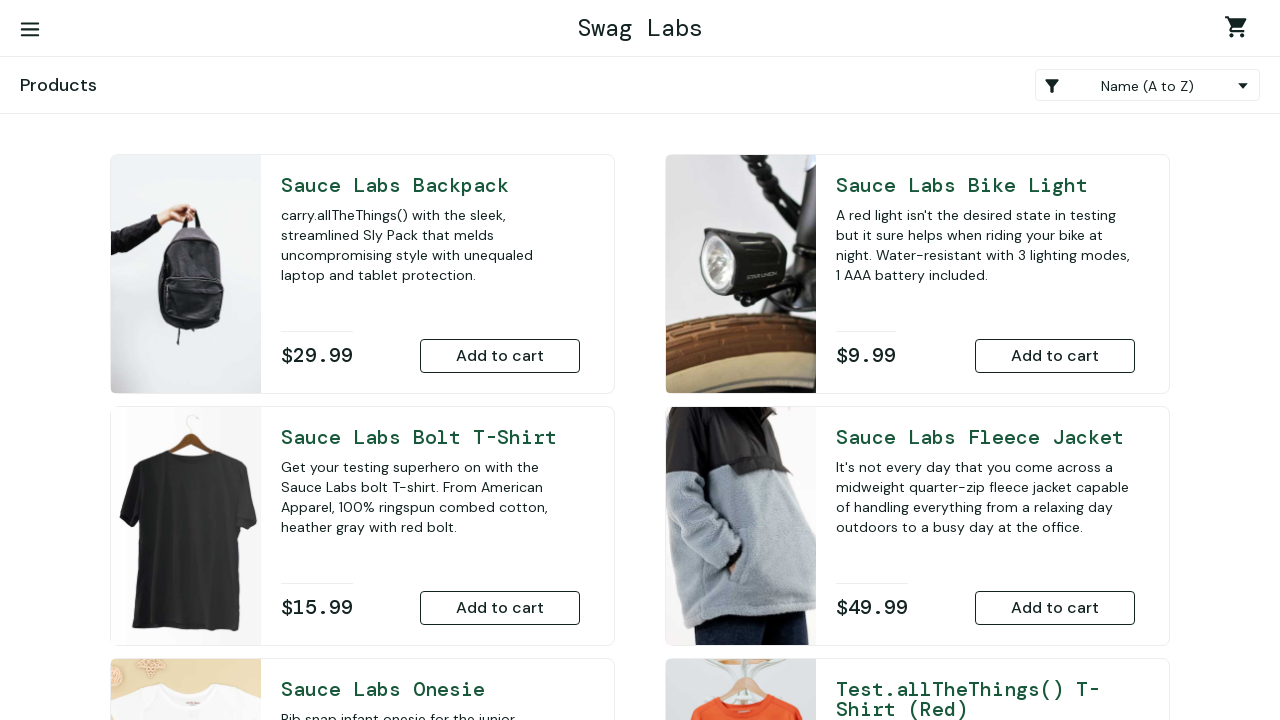

Products page loaded successfully
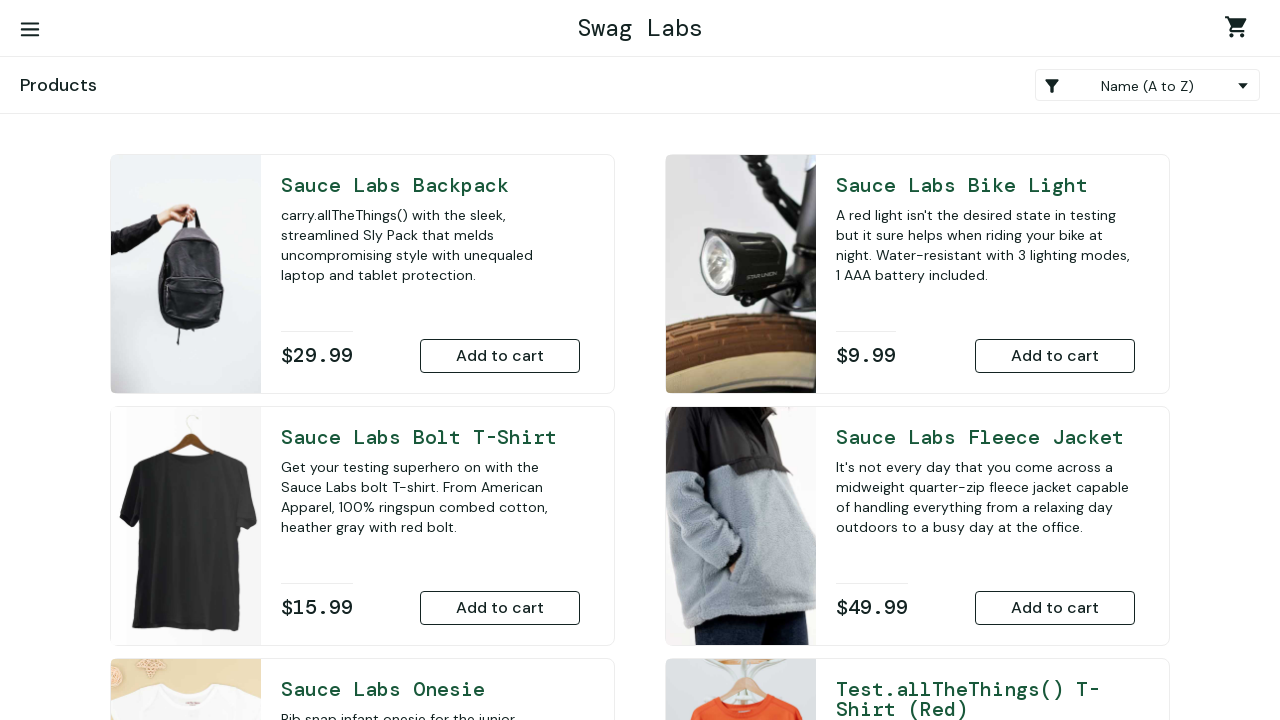

Sorted products by price on .product_sort_container
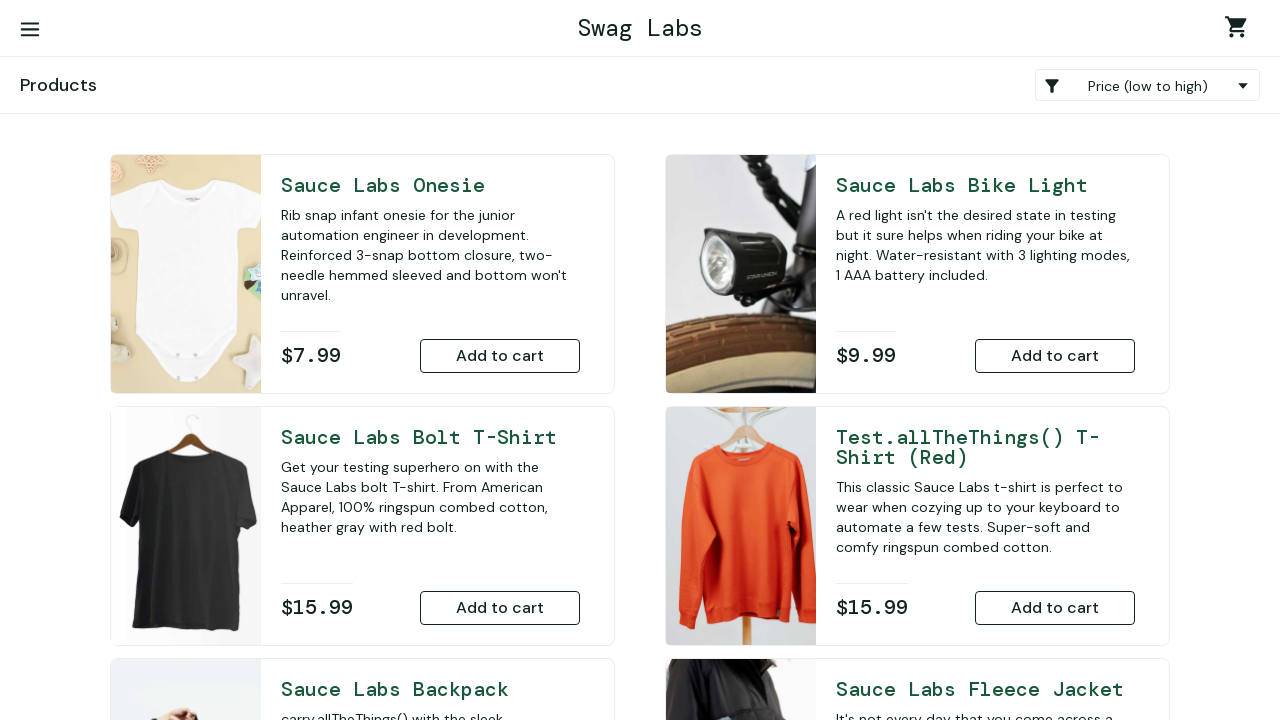

Added Sauce Labs Onesie to cart at (500, 356) on #add-to-cart-sauce-labs-onesie
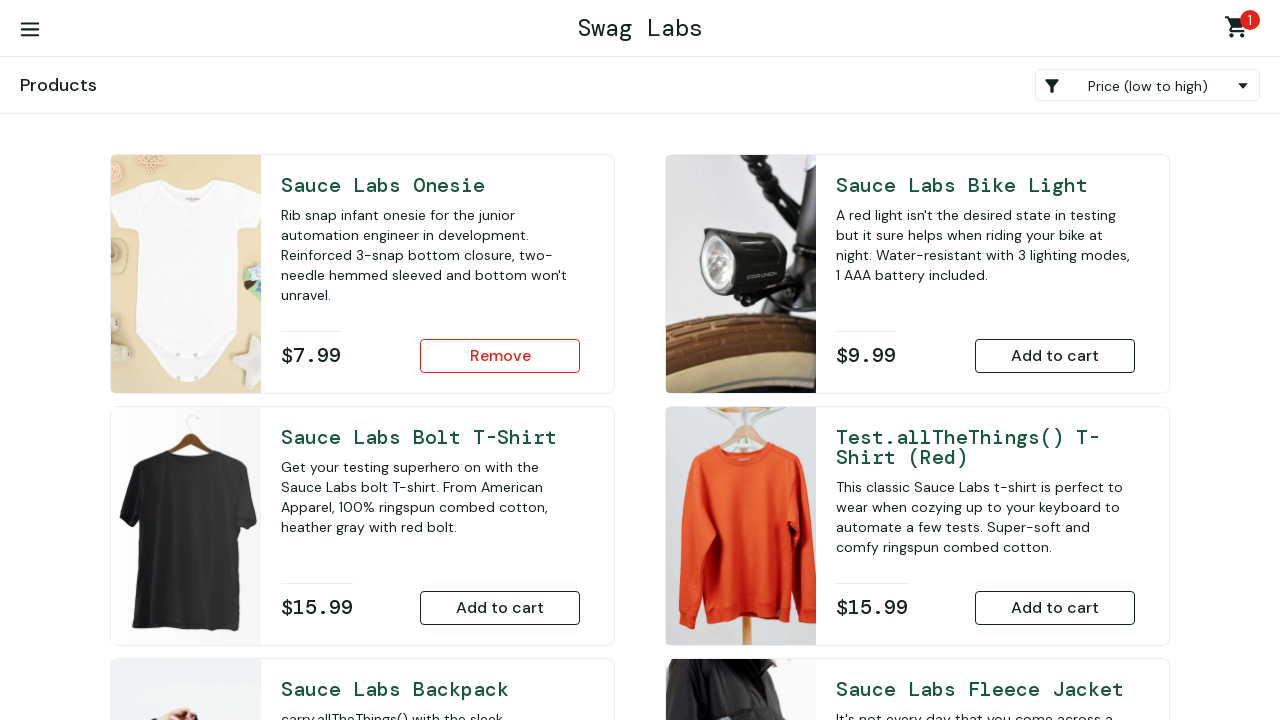

Added Sauce Labs Bike Light to cart at (1055, 356) on #add-to-cart-sauce-labs-bike-light
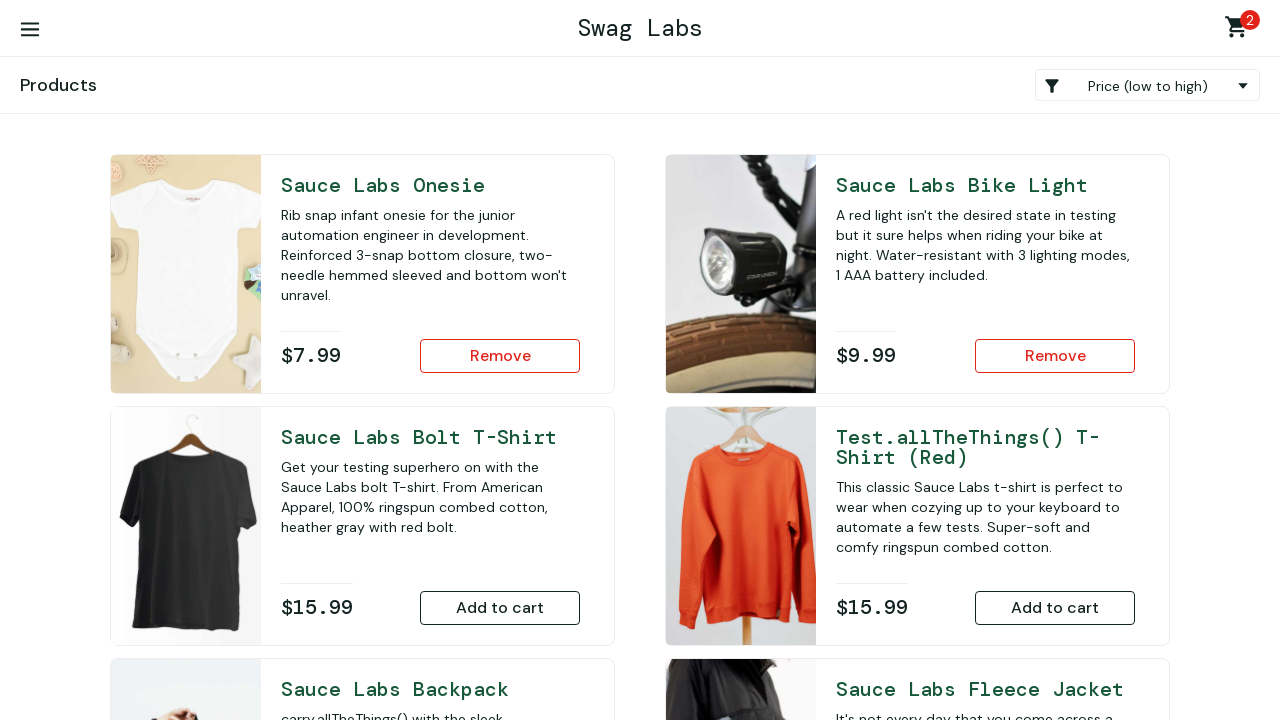

Added Sauce Labs Fleece Jacket to cart at (1055, 470) on #add-to-cart-sauce-labs-fleece-jacket
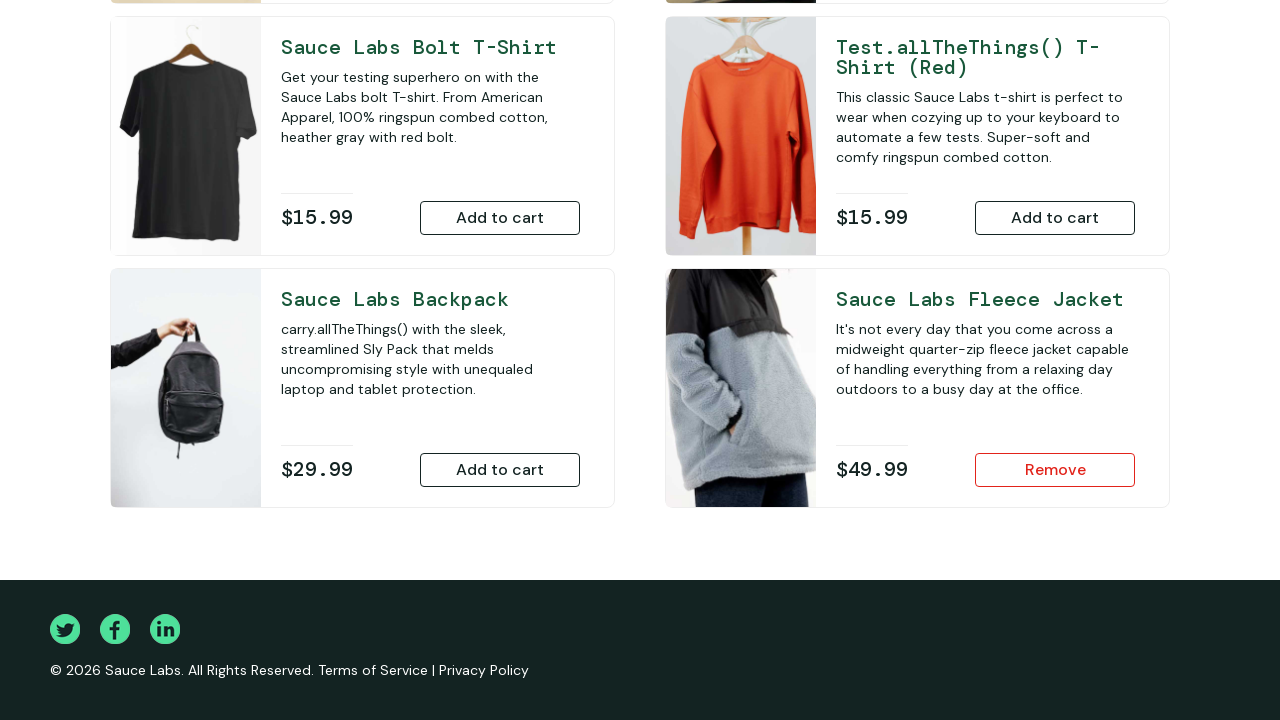

Navigated to shopping cart at (1240, 30) on #shopping_cart_container
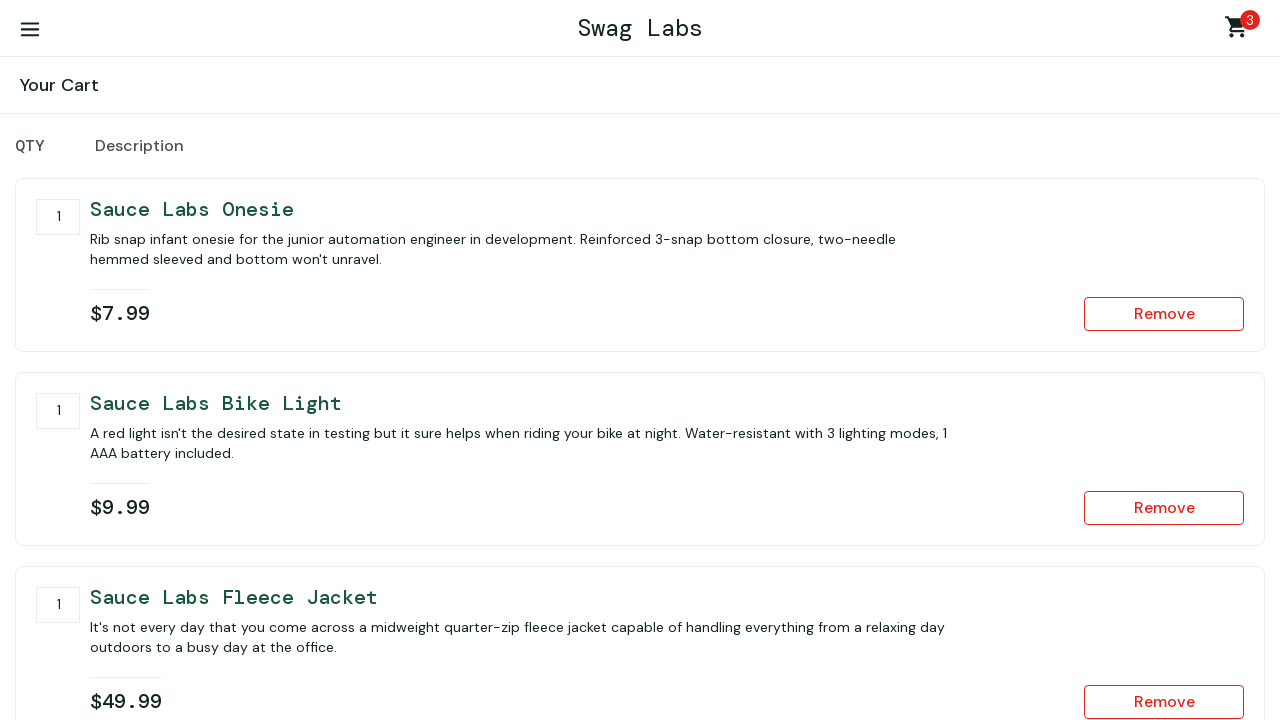

Clicked checkout button at (1155, 463) on #checkout
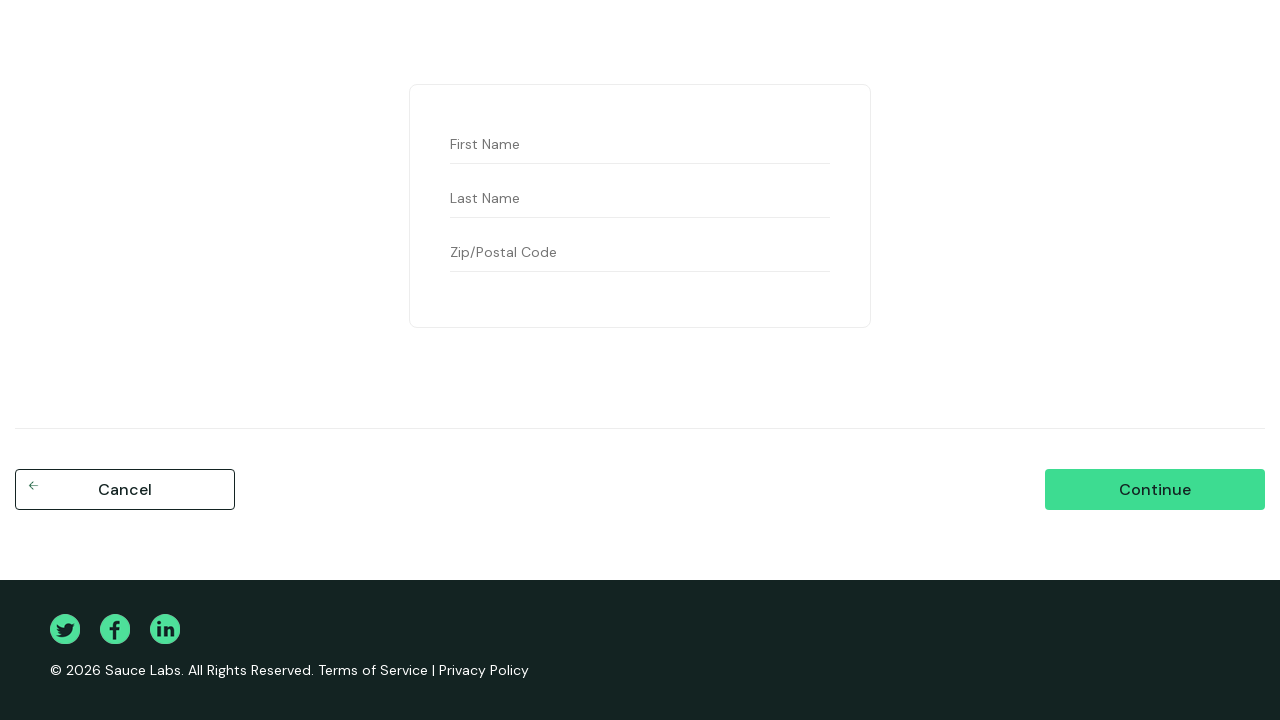

Filled first name field with 'Jose' on #first-name
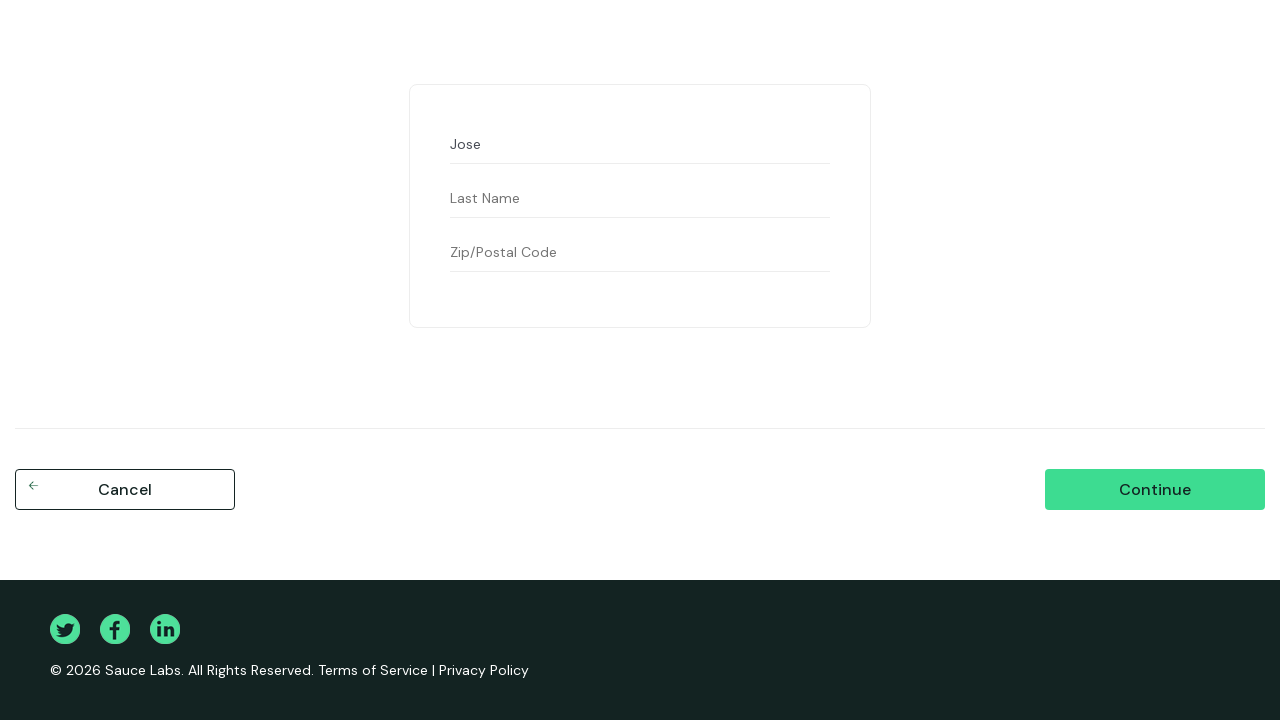

Filled last name field with 'Gomez Camacho' on #last-name
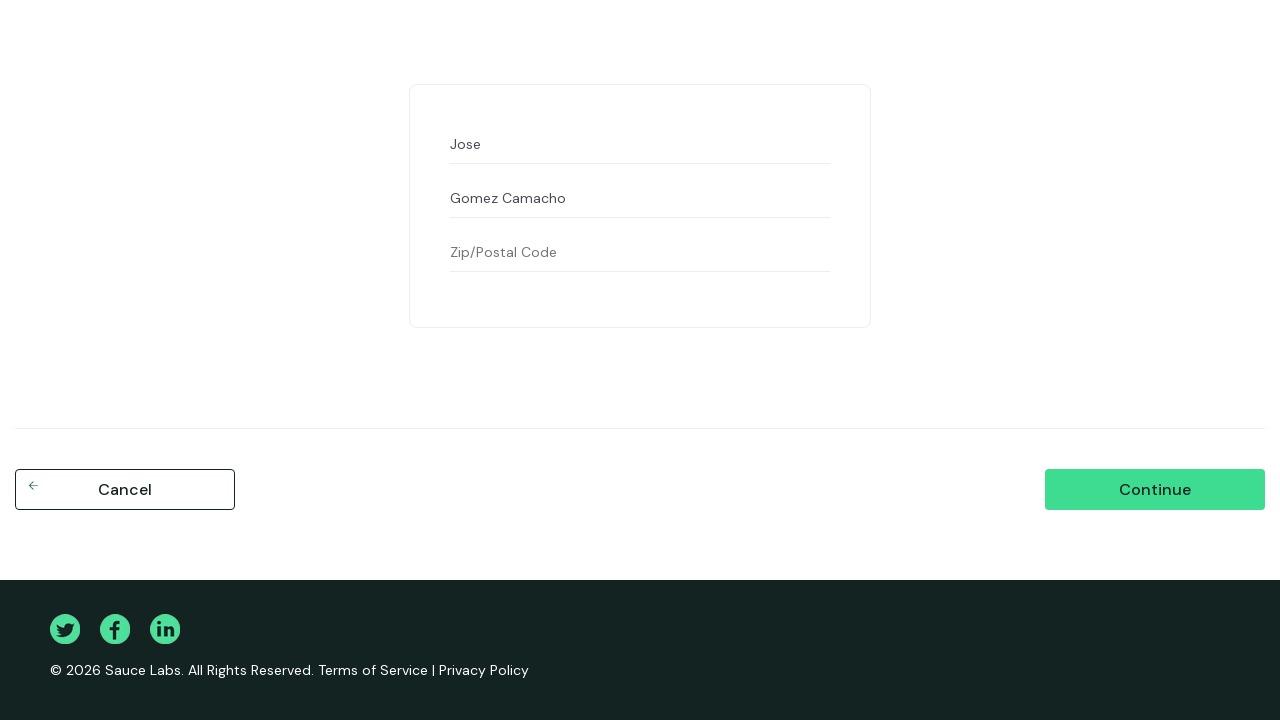

Filled postal code field with '45608' on #postal-code
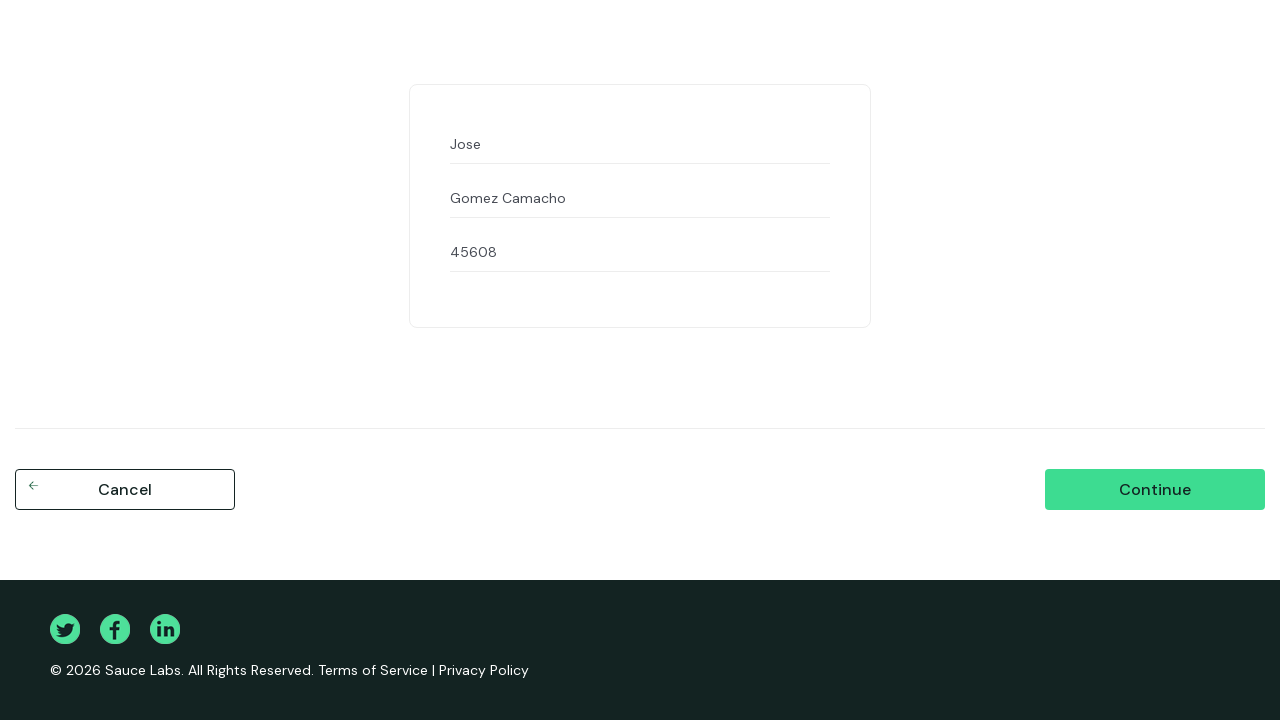

Clicked continue button to proceed to order review at (1155, 490) on #continue
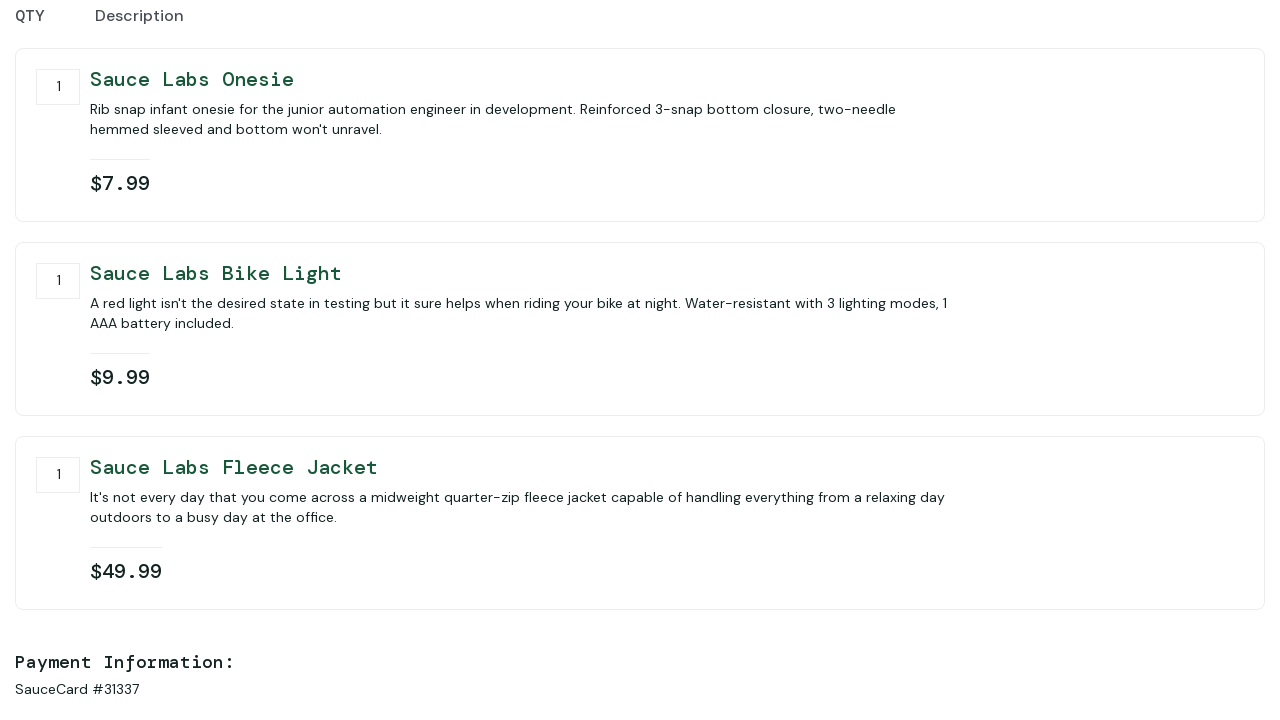

Clicked finish button to complete purchase at (1155, 463) on #finish
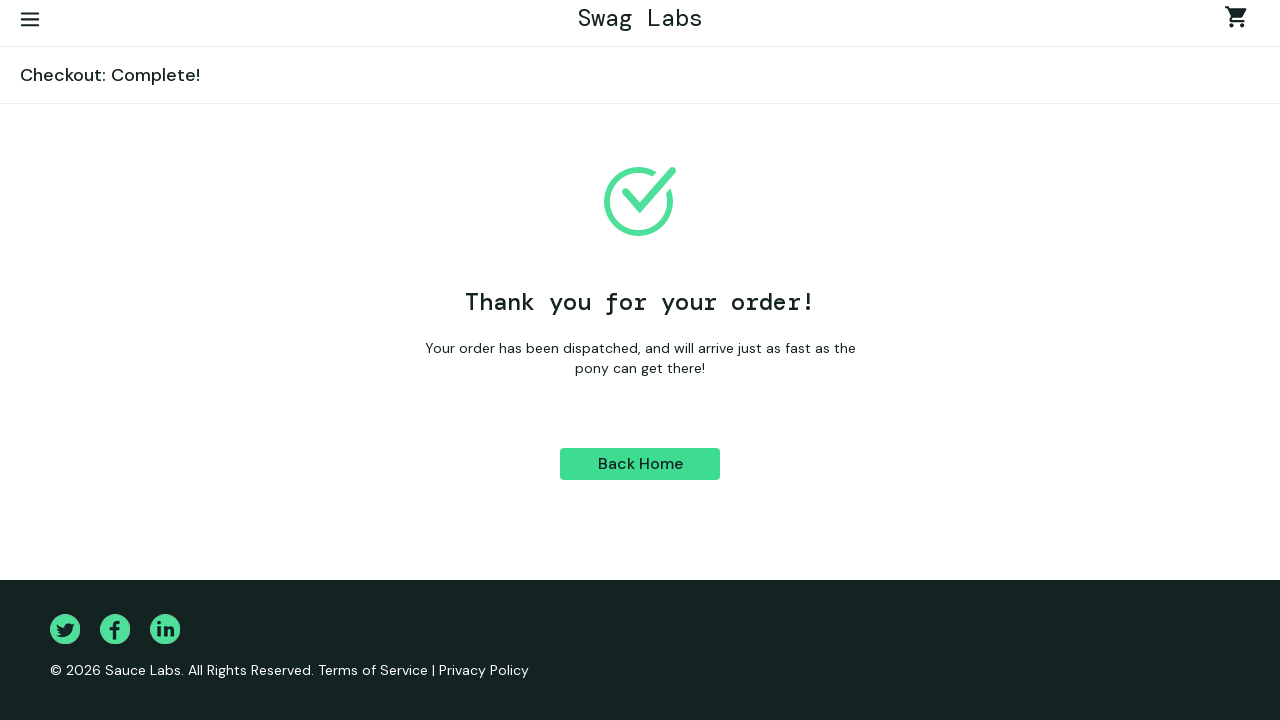

Order completion page loaded successfully
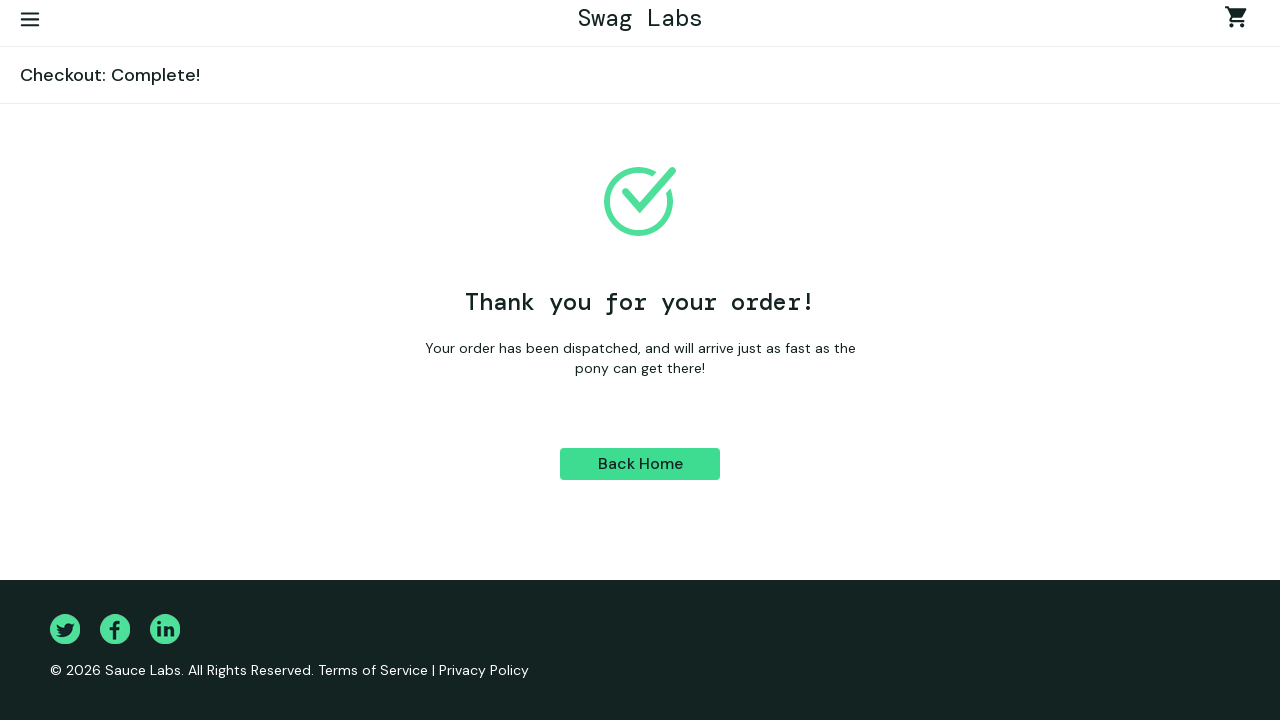

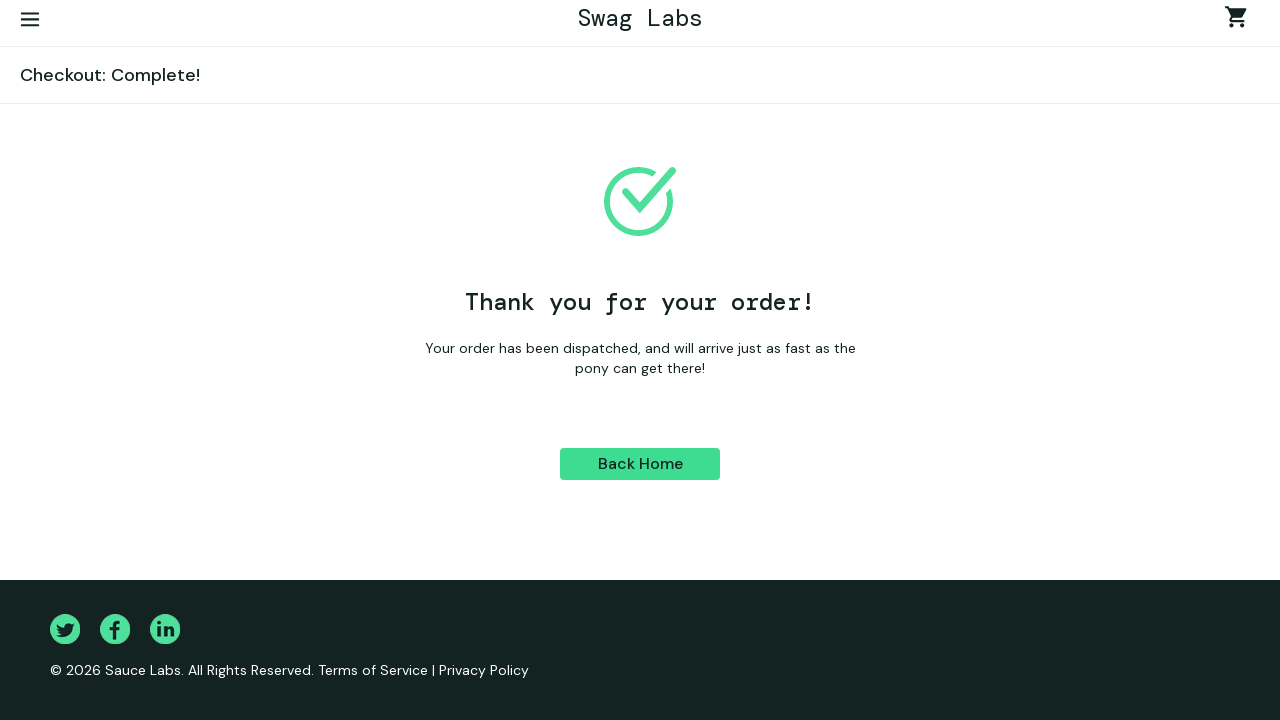